Tests that toggle and label controls are hidden when editing a todo item.

Starting URL: https://demo.playwright.dev/todomvc

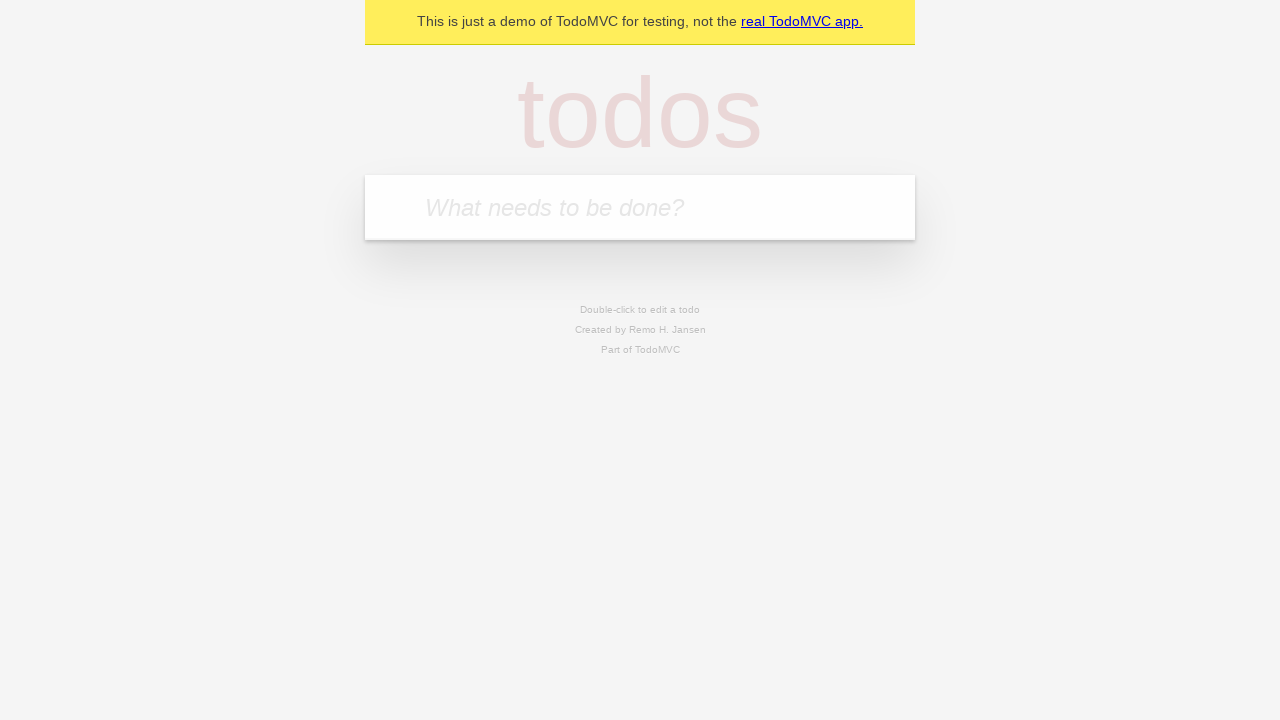

Filled new todo input with 'buy some cheese' on .new-todo
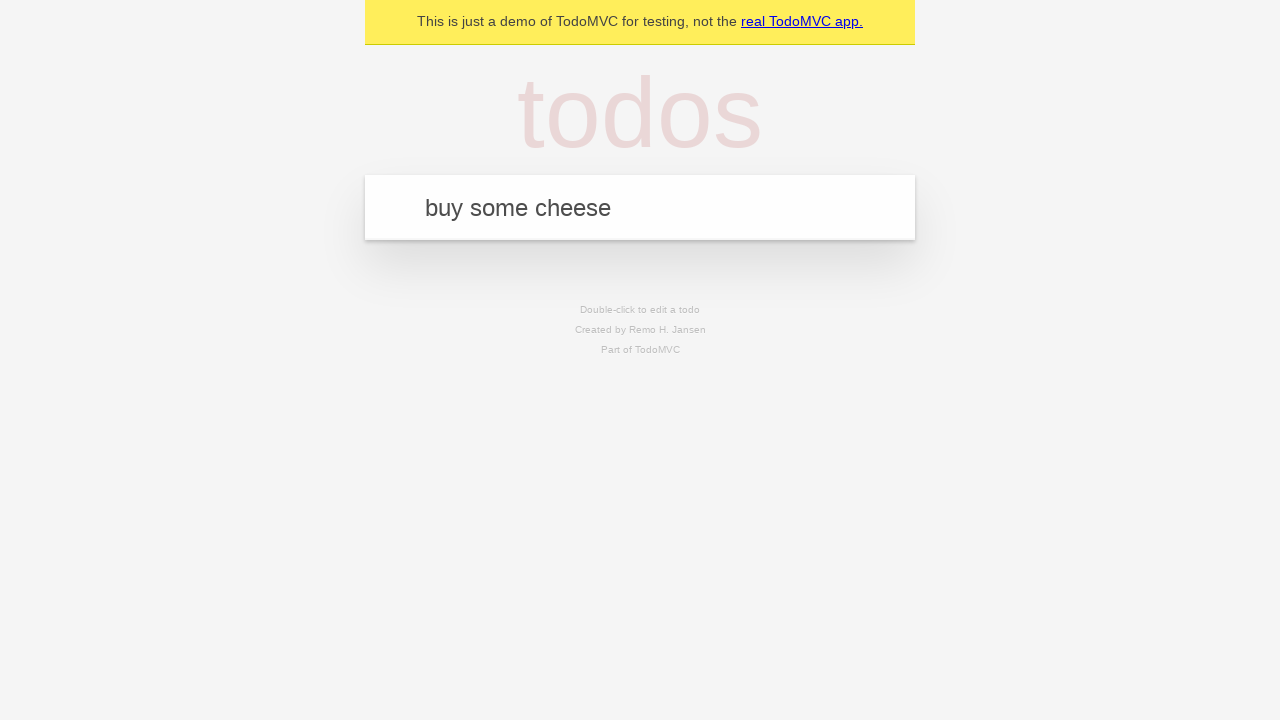

Pressed Enter to add first todo on .new-todo
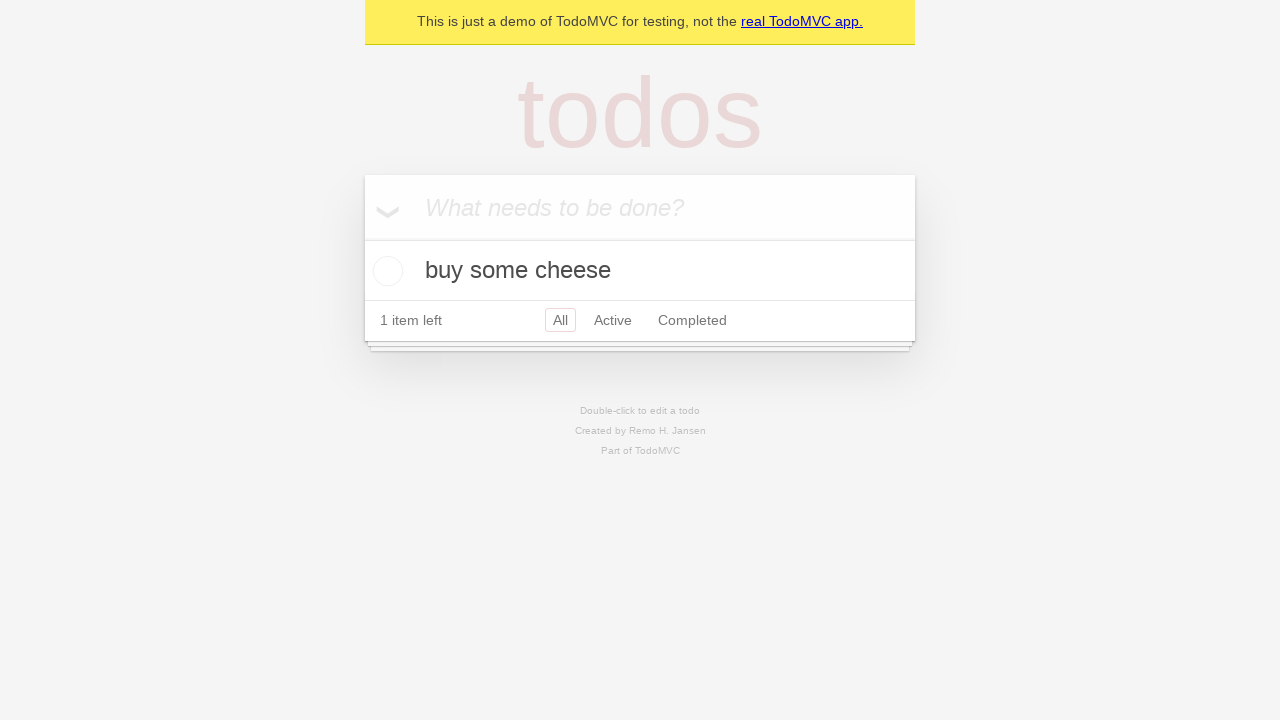

Filled new todo input with 'feed the cat' on .new-todo
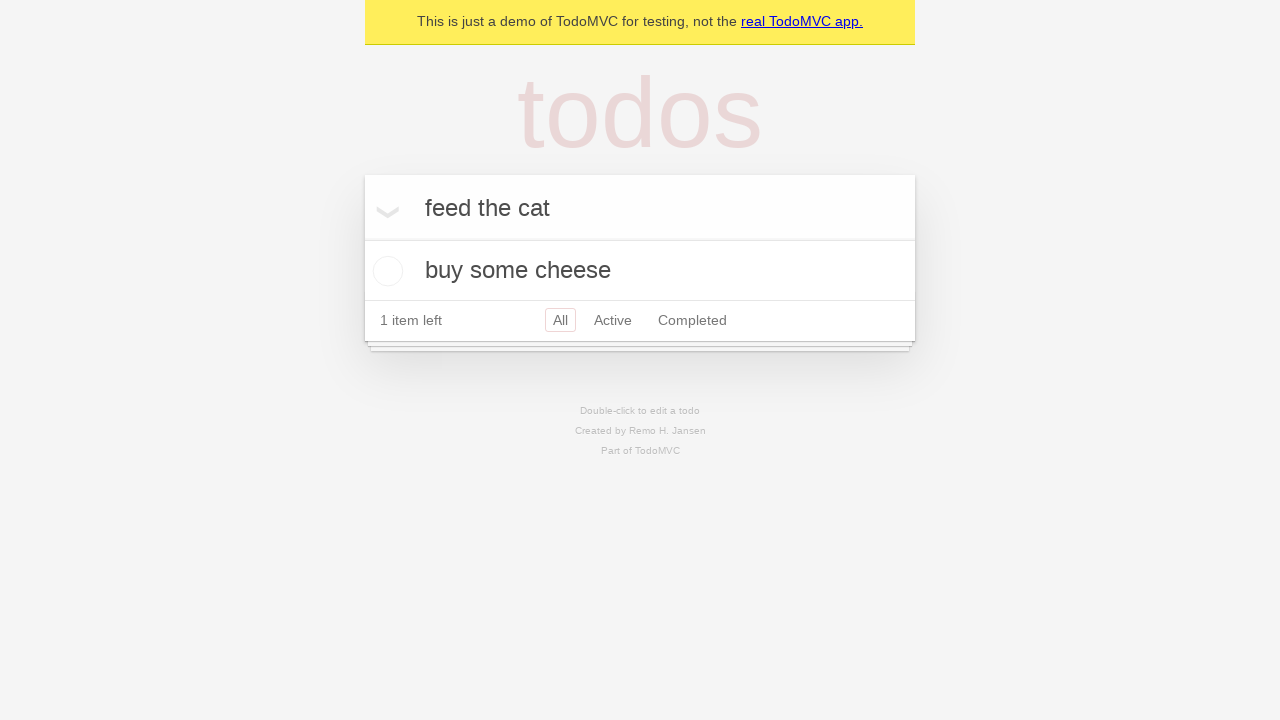

Pressed Enter to add second todo on .new-todo
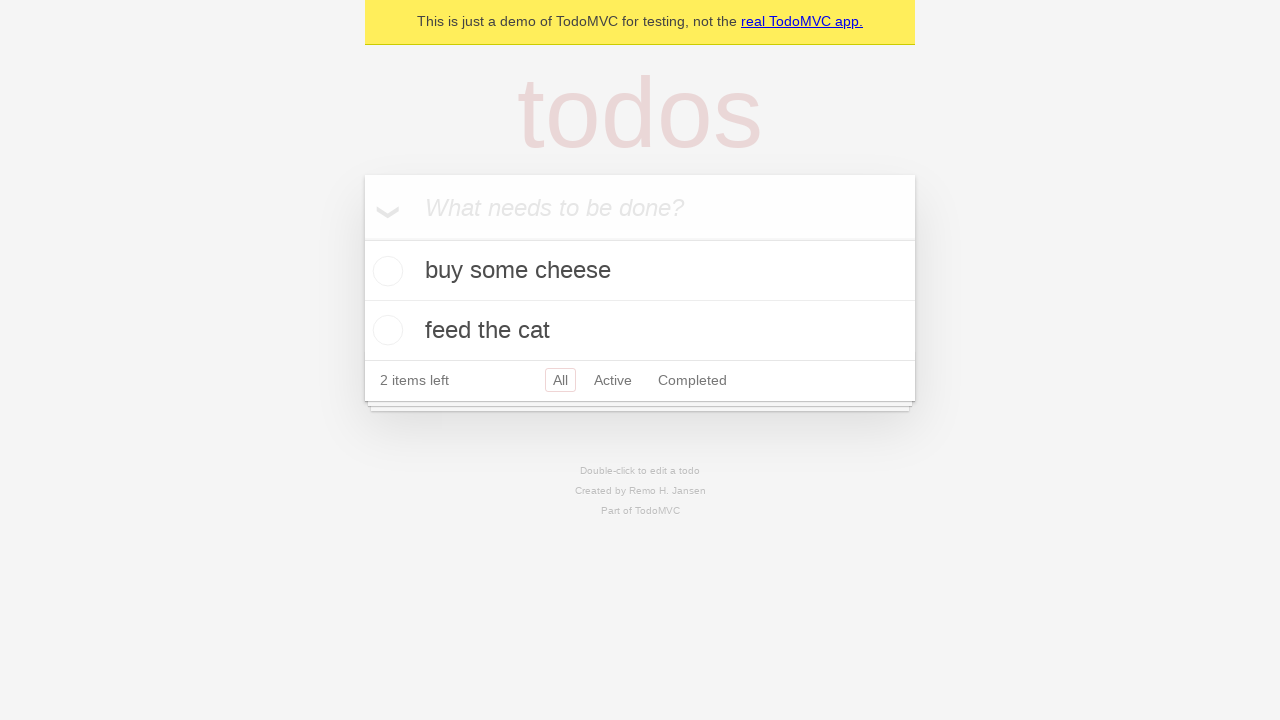

Filled new todo input with 'book a doctors appointment' on .new-todo
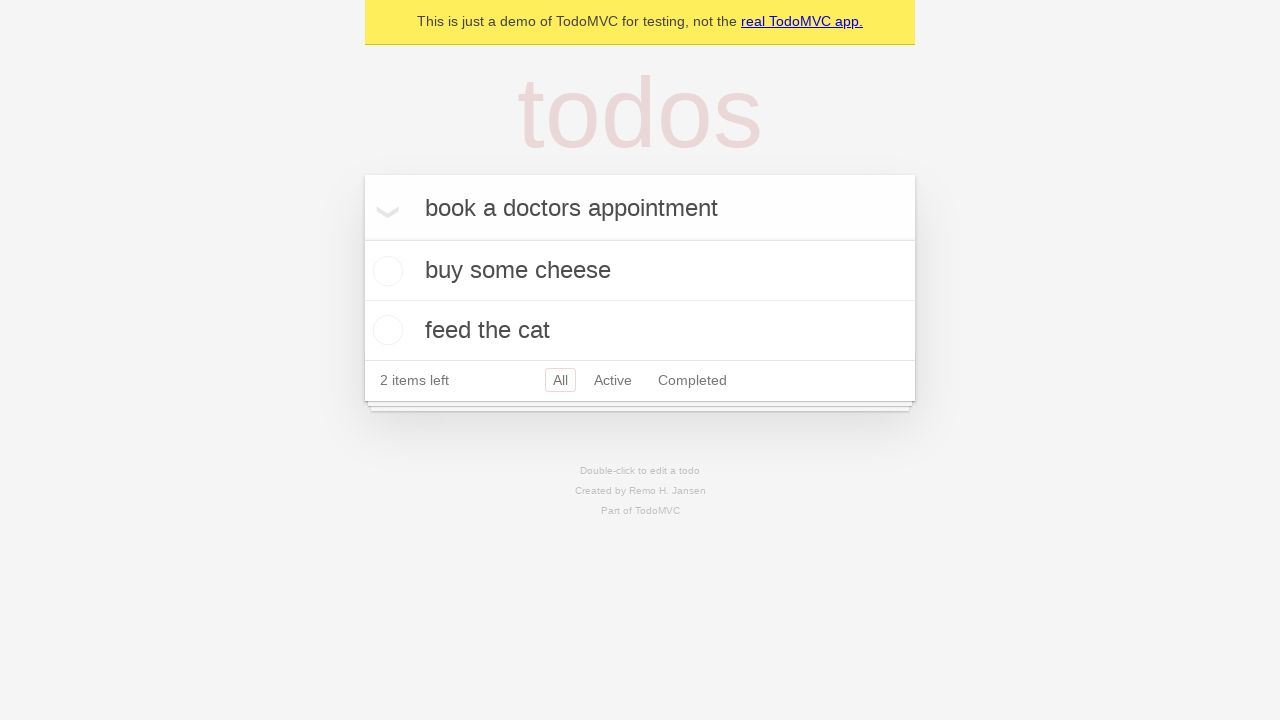

Pressed Enter to add third todo on .new-todo
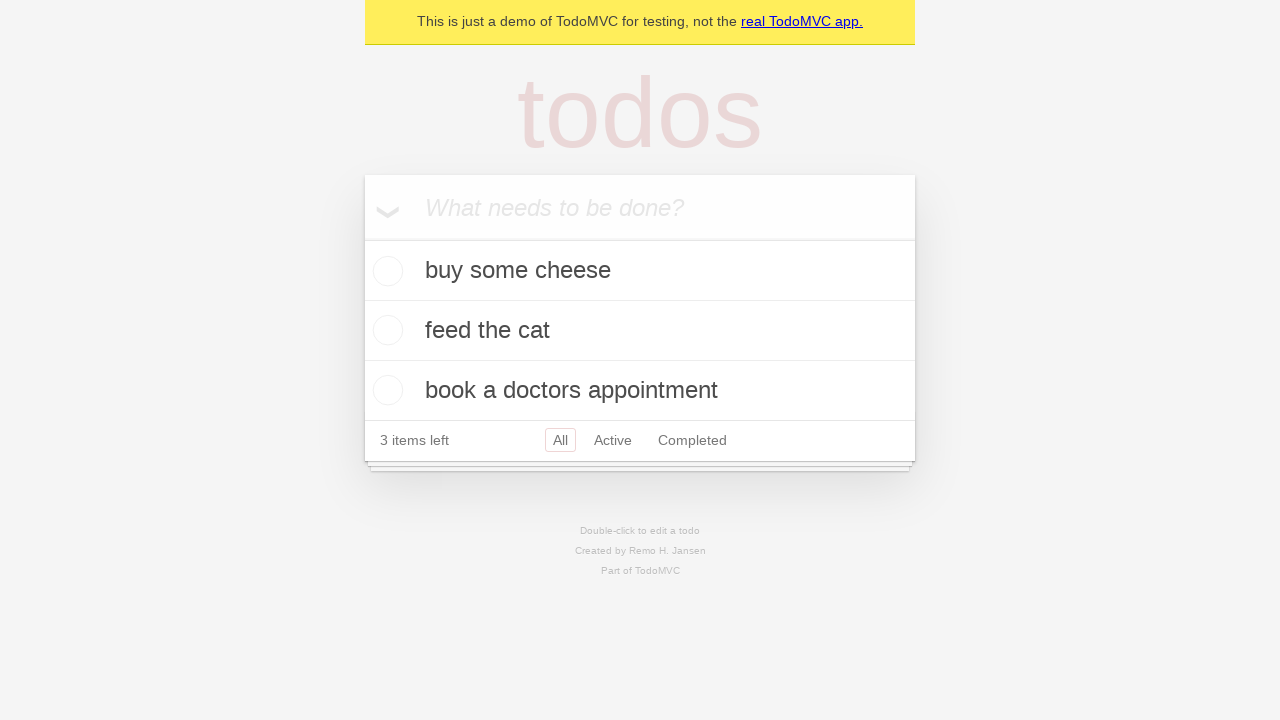

Double-clicked second todo to enter edit mode at (640, 331) on .todo-list li >> nth=1
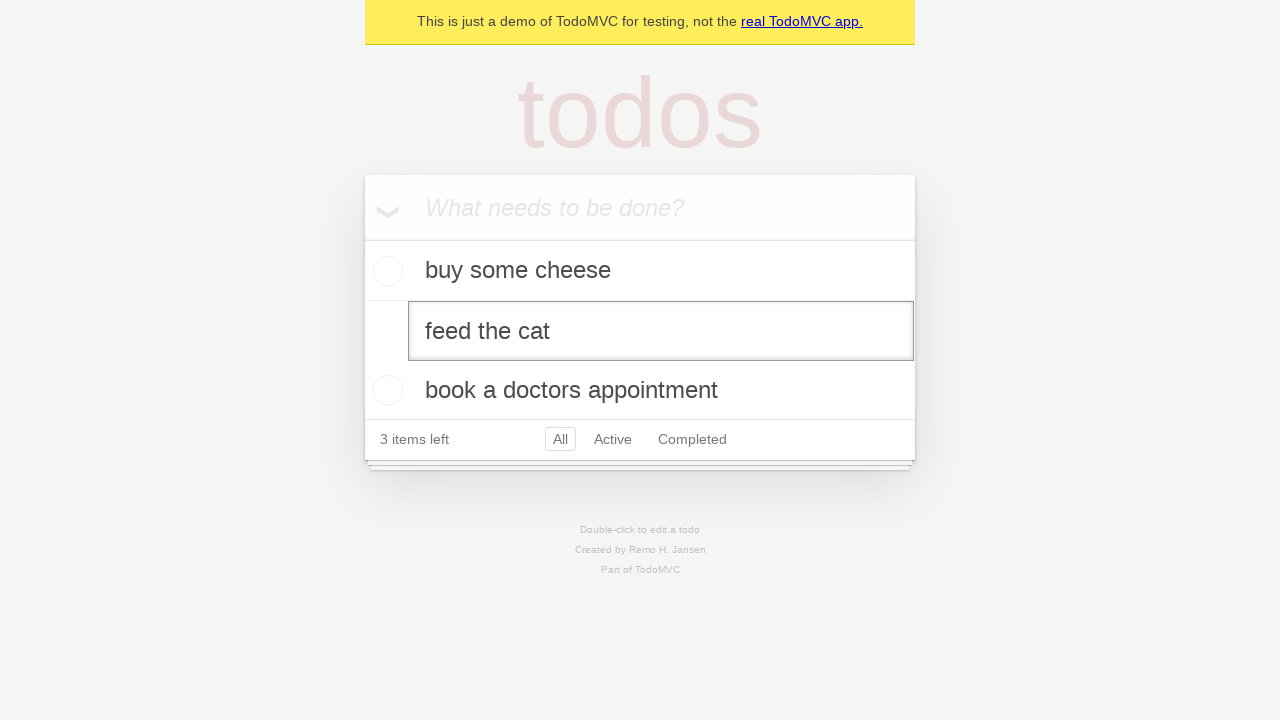

Edit input field became visible for second todo
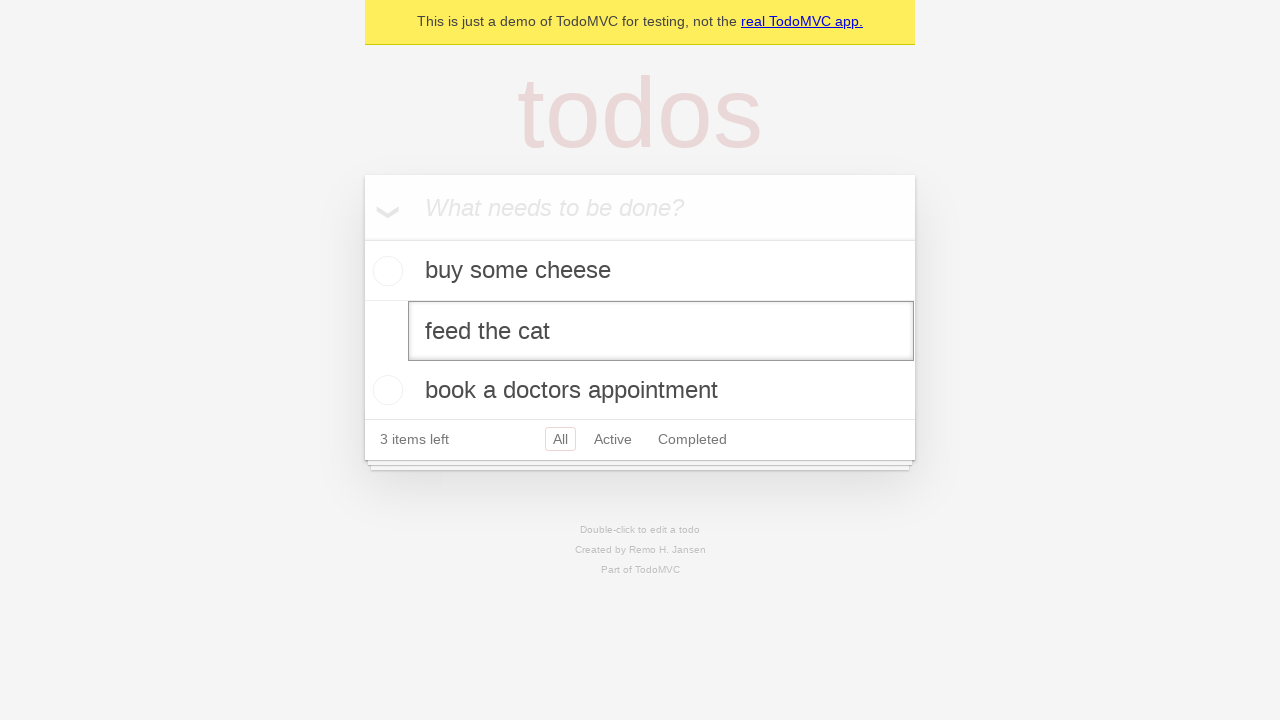

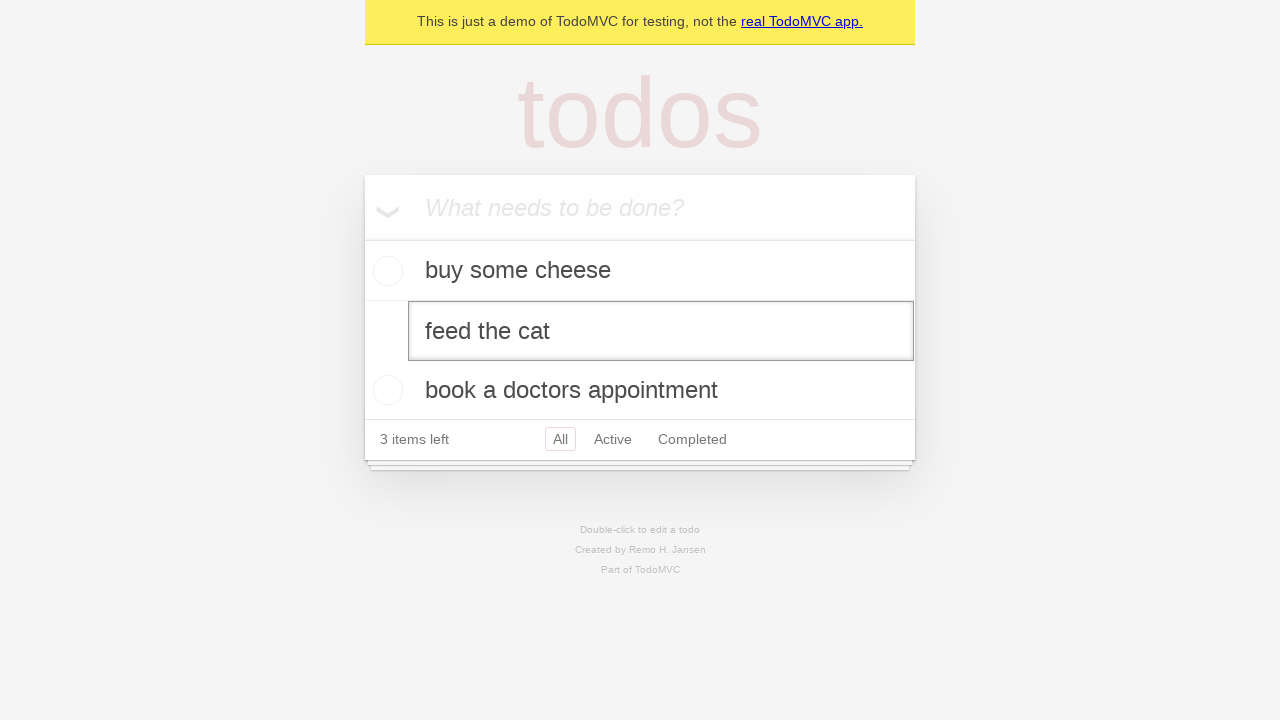